Clicks the high school radio button in a form

Starting URL: https://formy-project.herokuapp.com/form

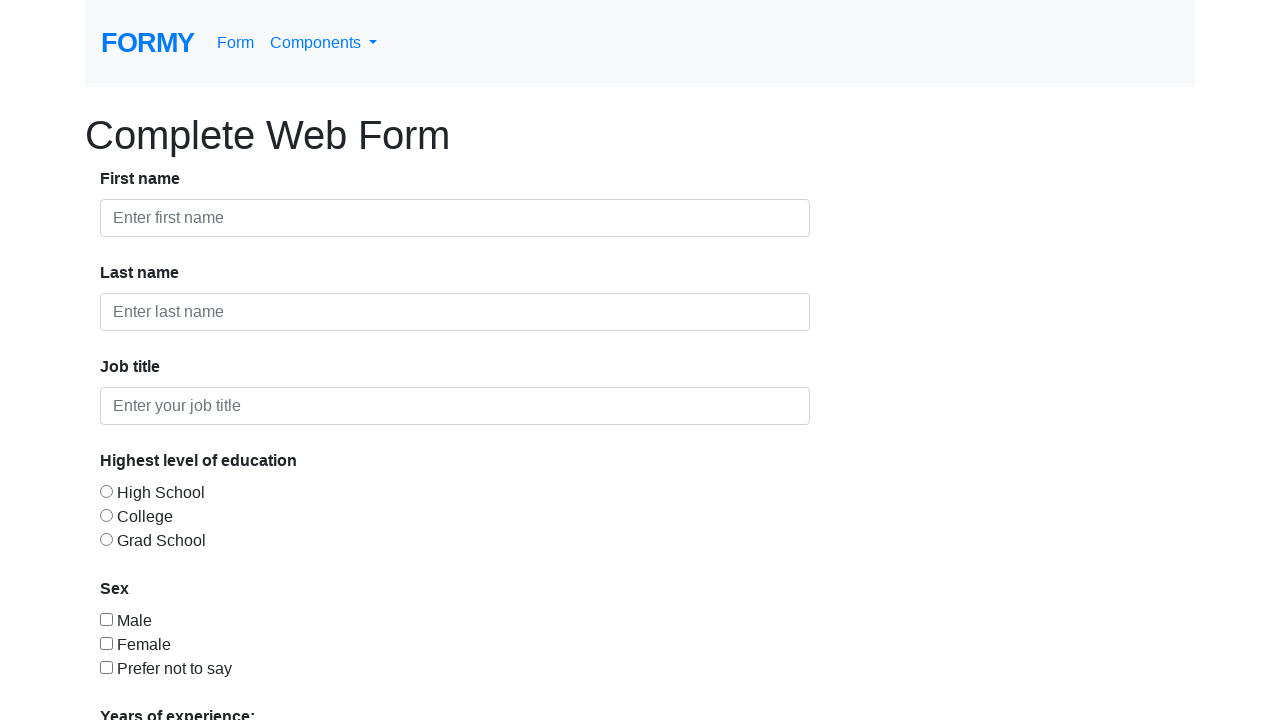

Clicked the high school radio button at (106, 491) on #radio-button-1
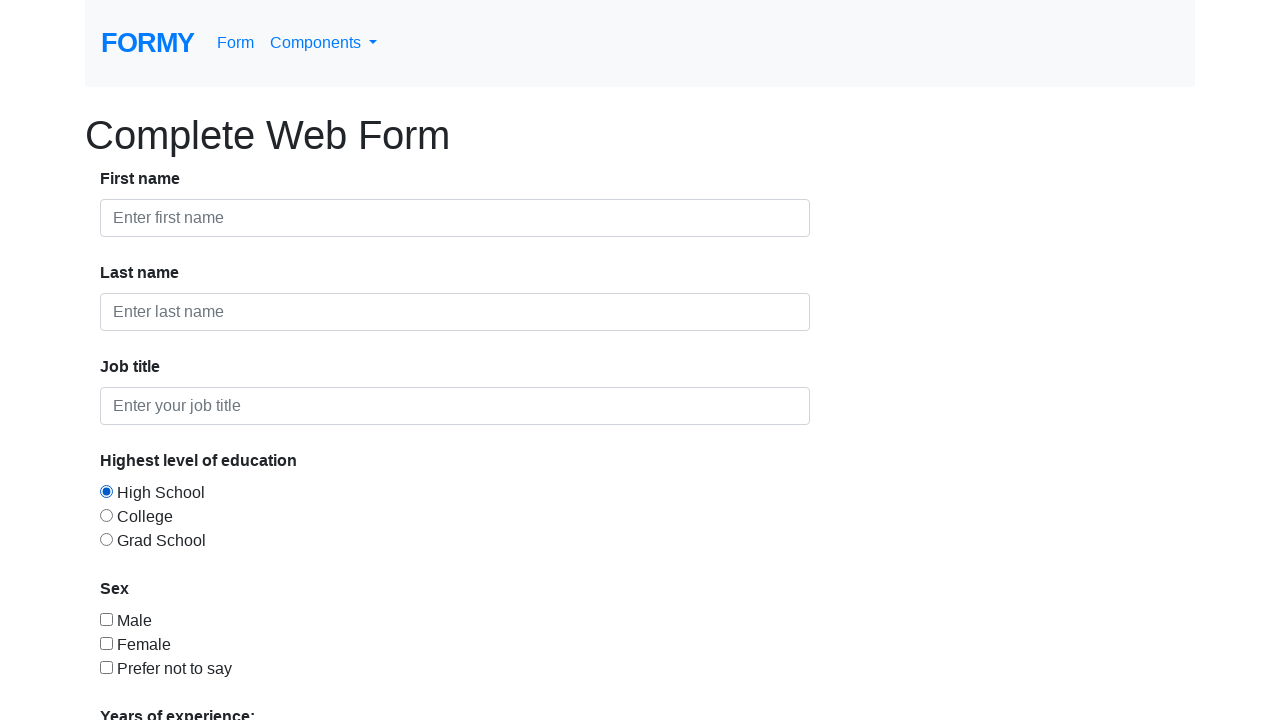

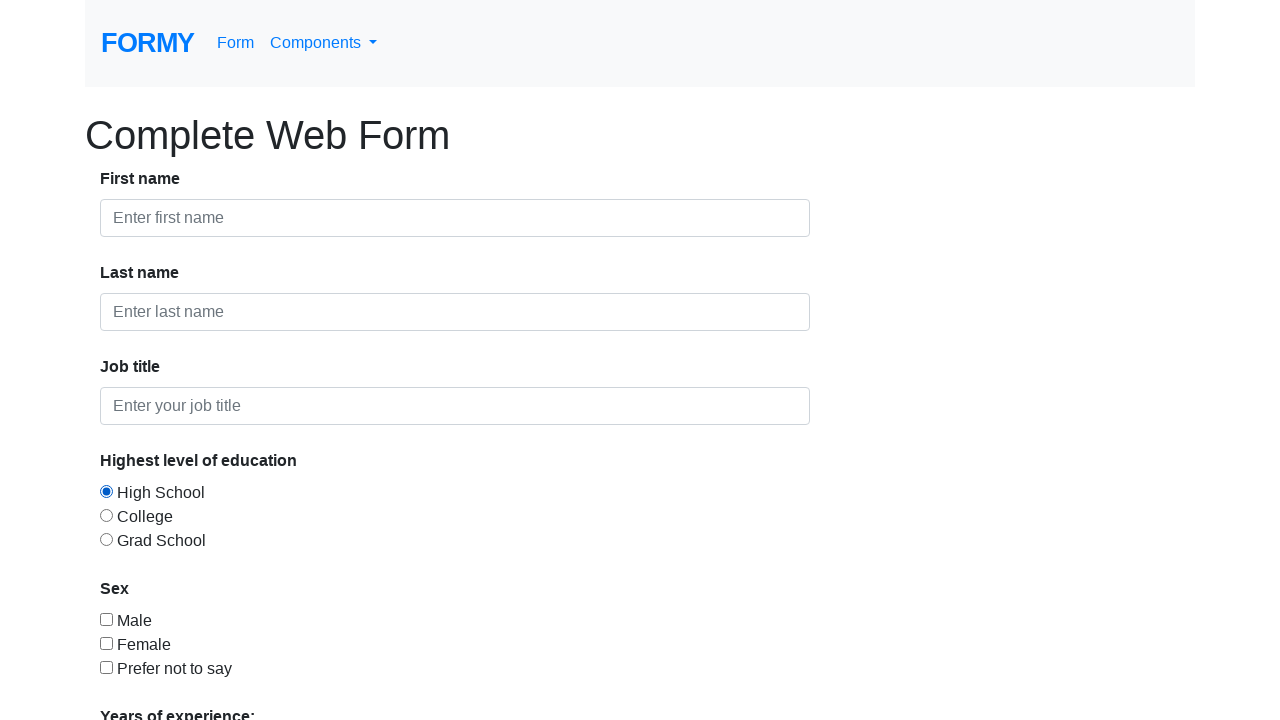